Tests page scrolling functionality by scrolling to the bottom of the page and then back to the top

Starting URL: https://www.163.com

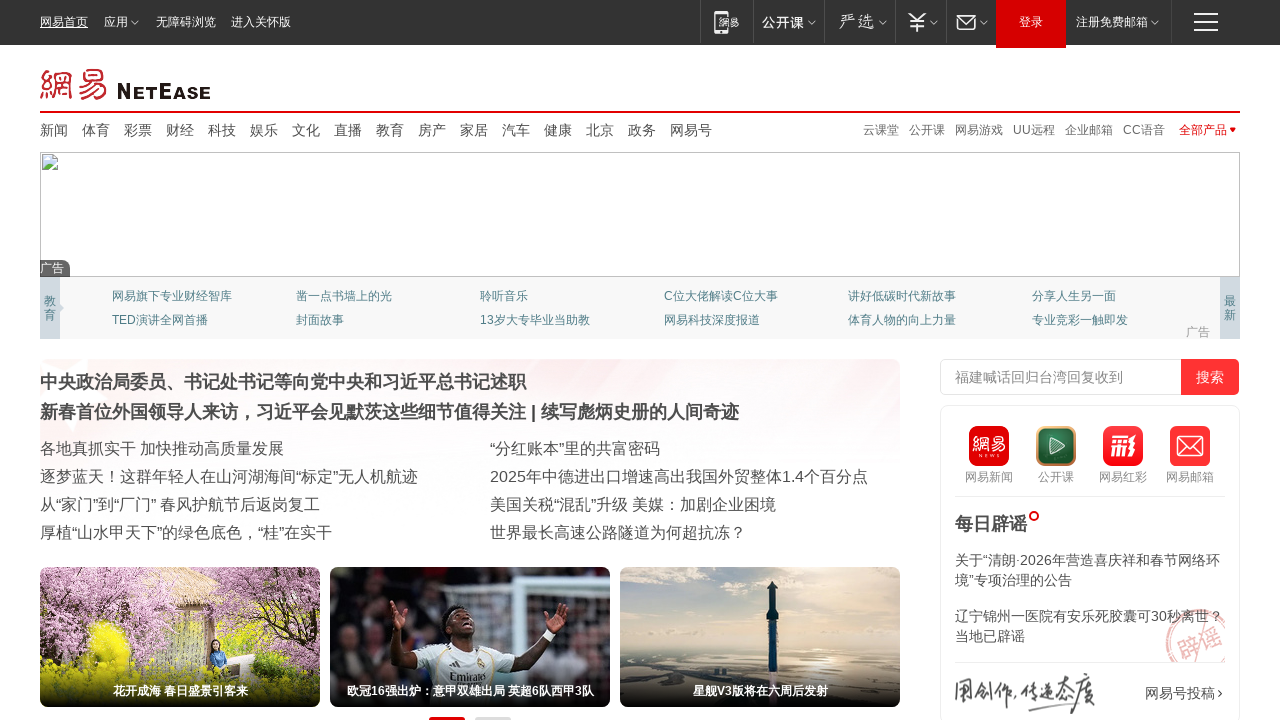

Scrolled to bottom of page with smooth behavior
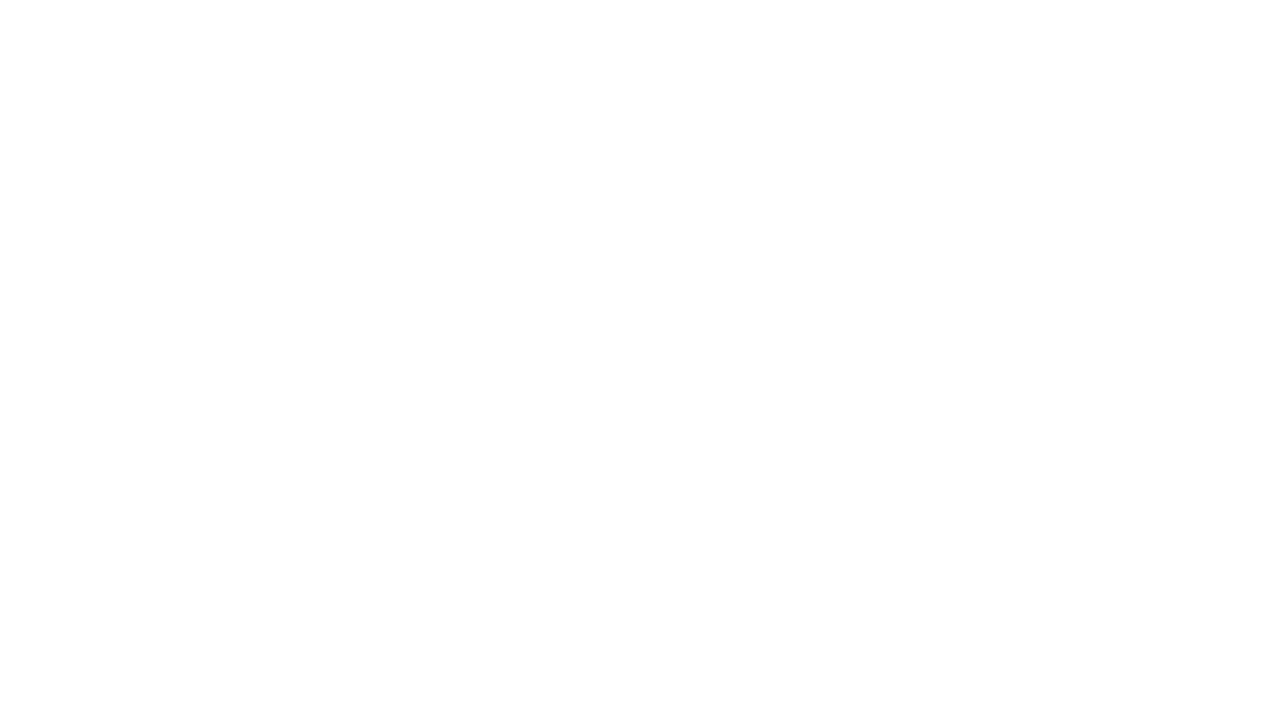

Waited 2 seconds for scroll animation to complete
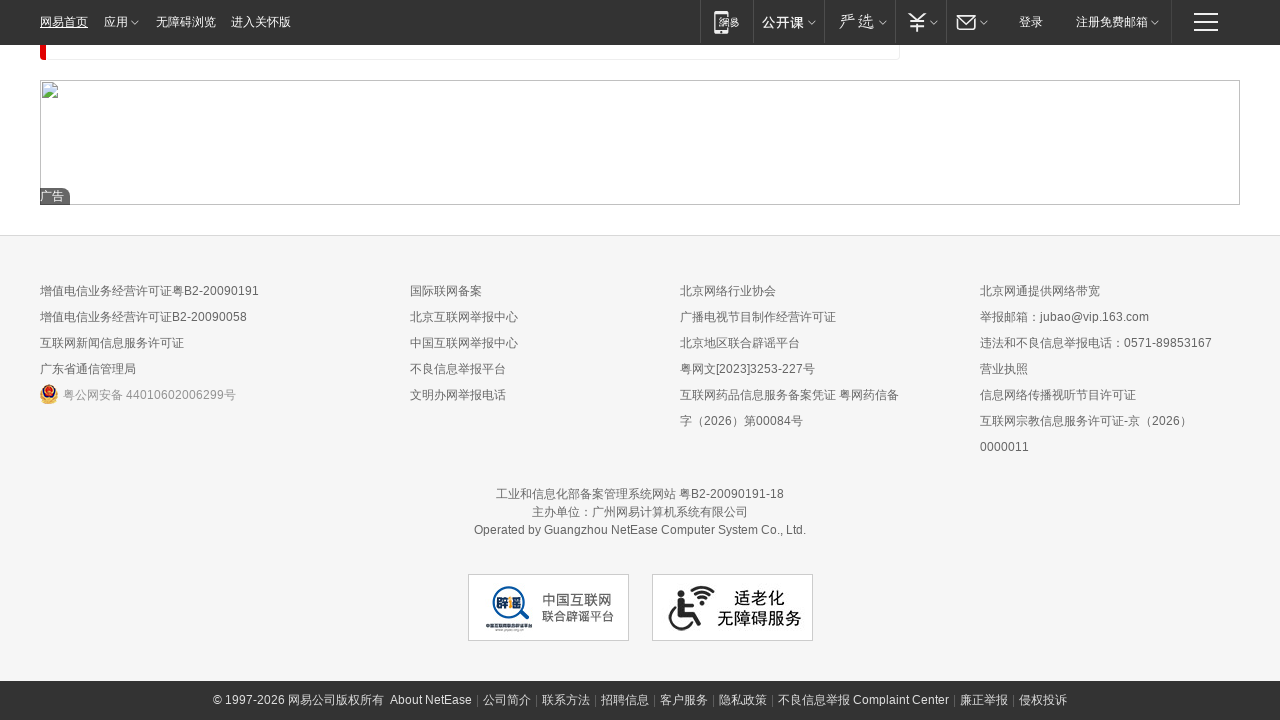

Scrolled back to top of page
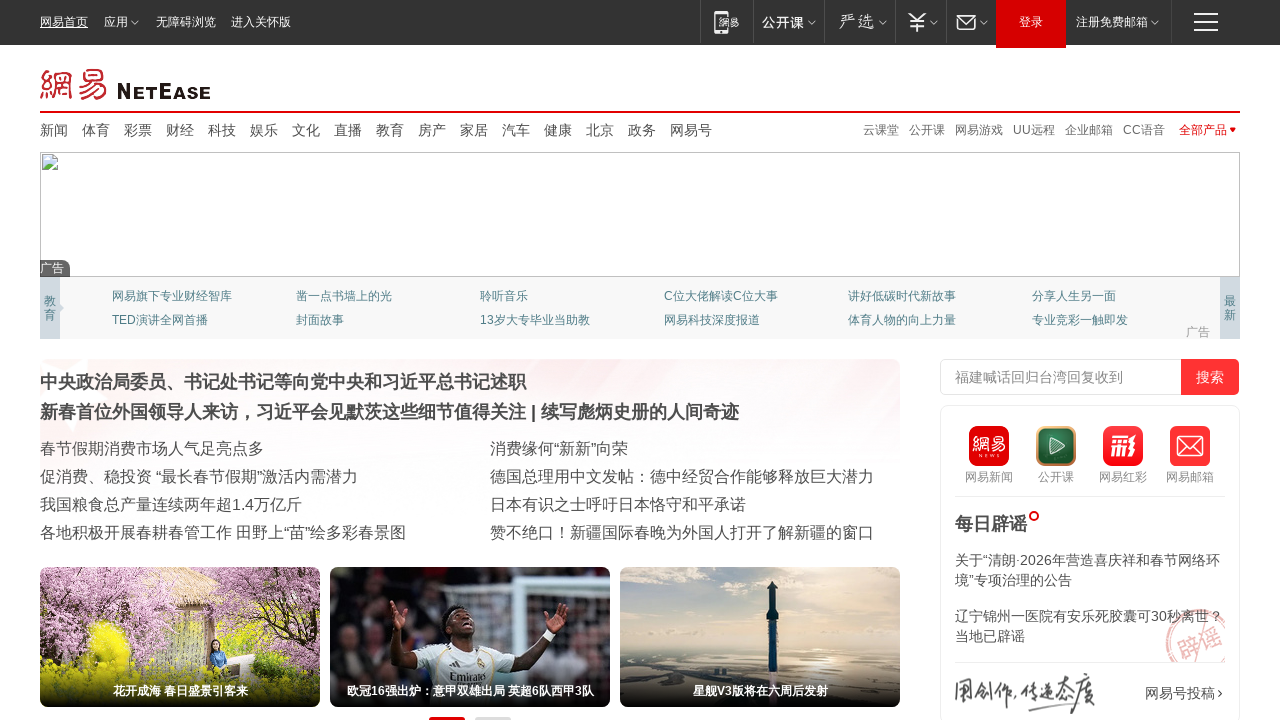

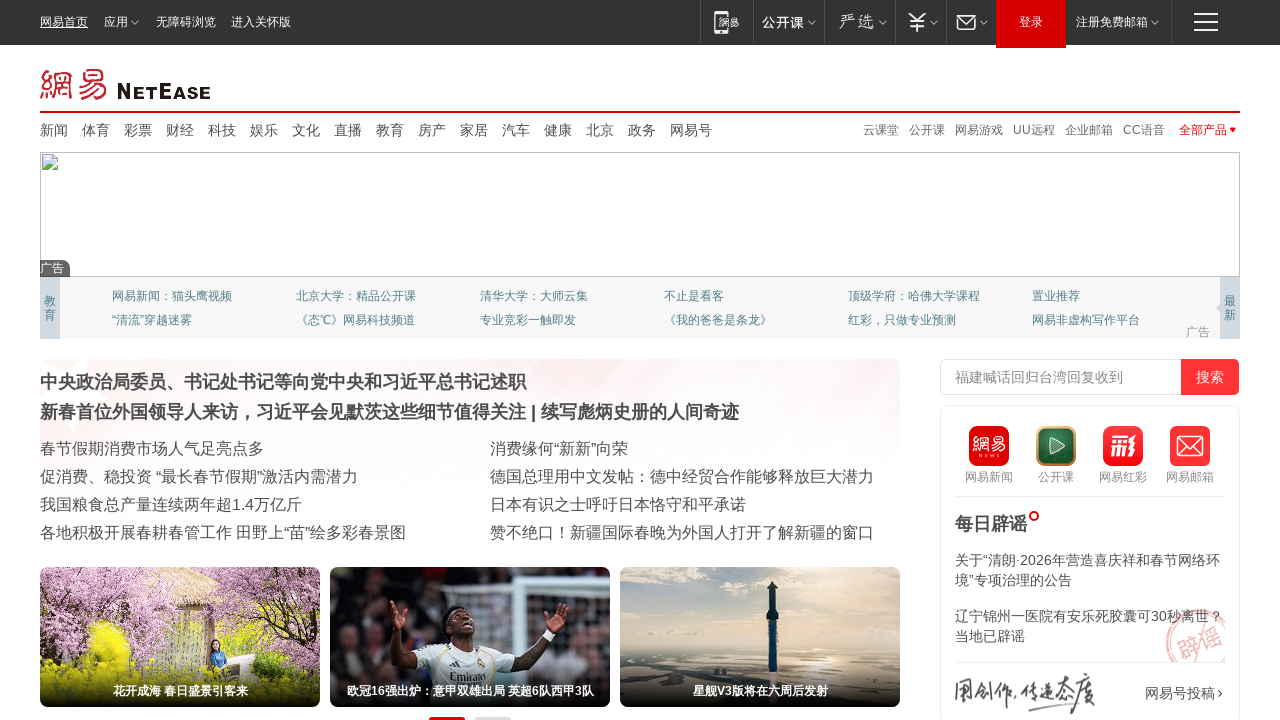